Tests password recovery page validation by leaving the email field empty and clicking the remind button, then verifying an error message is displayed.

Starting URL: http://testgrade.sfedu.ru/remind

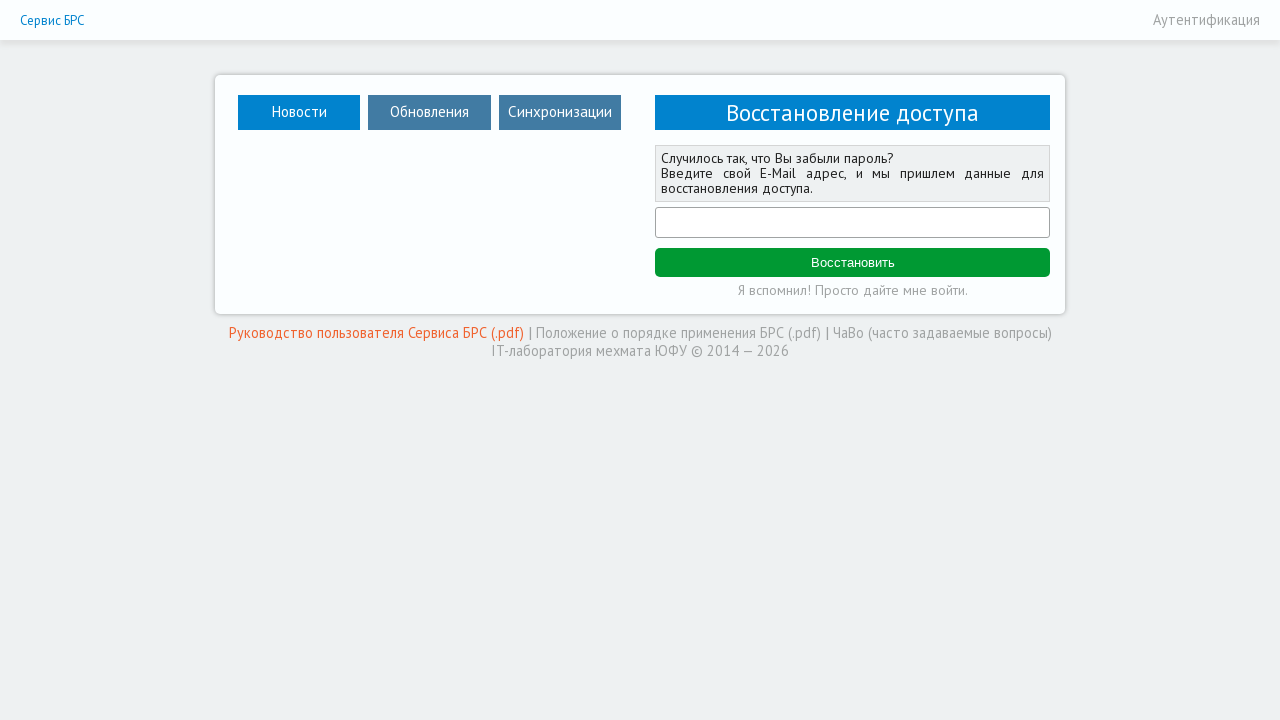

Email field is visible on password recovery page
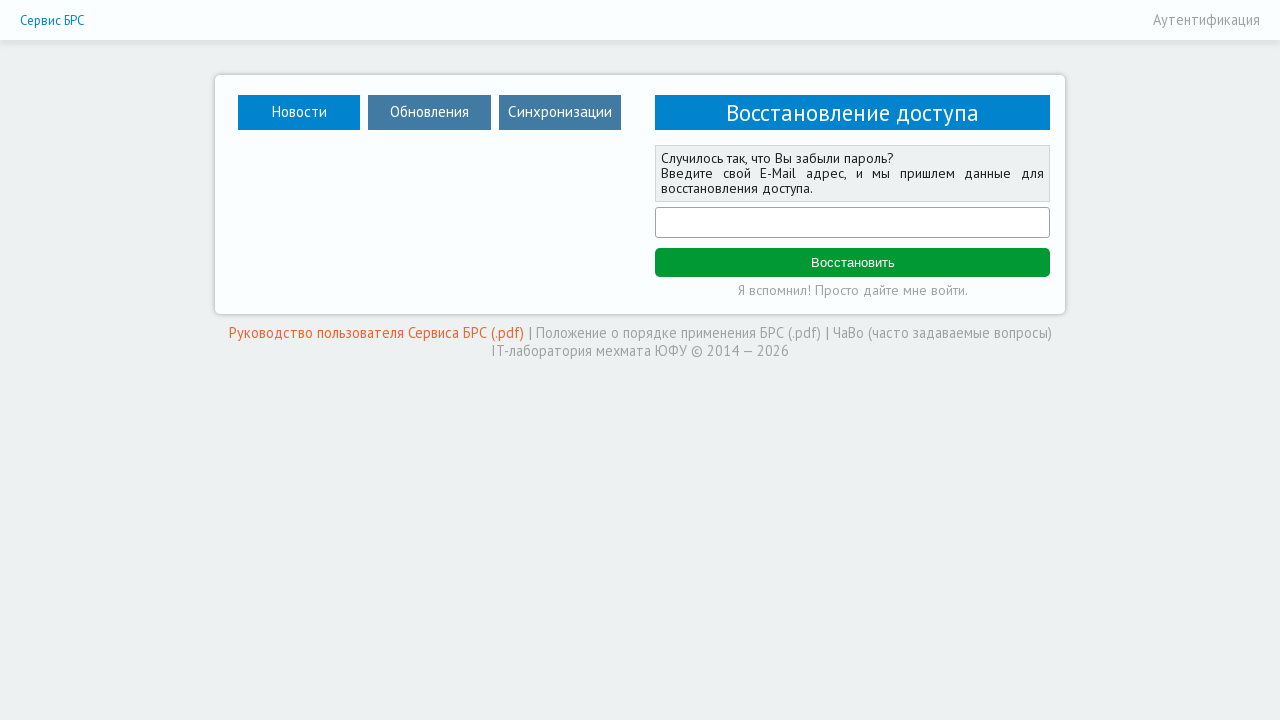

Cleared email field, leaving it empty on #email
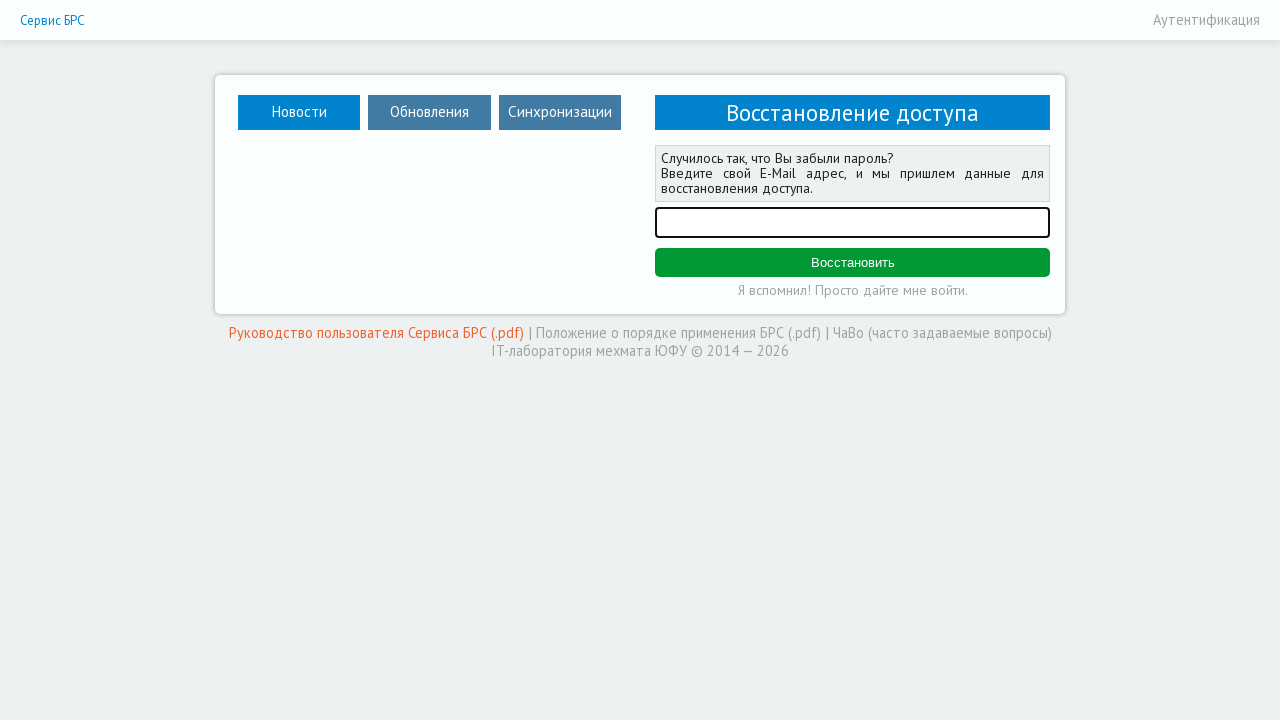

Clicked remind button with empty email field at (852, 263) on #remind
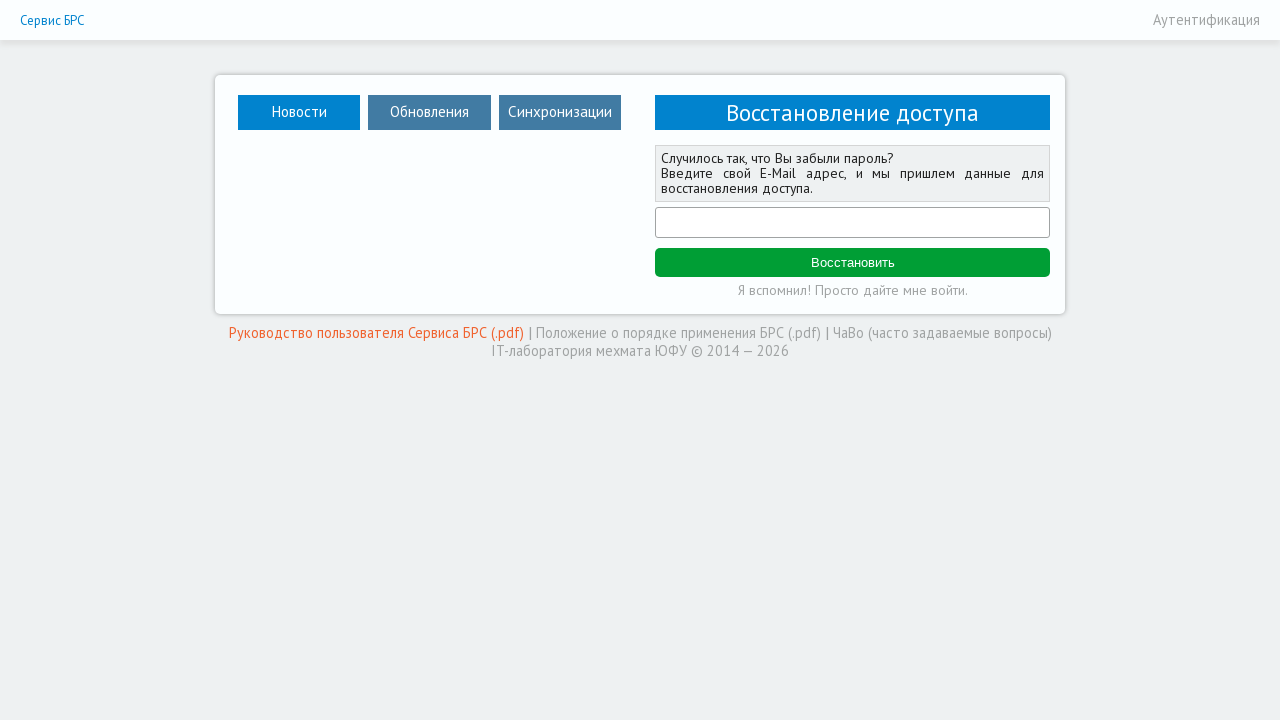

Error message displayed after attempting password recovery with empty email
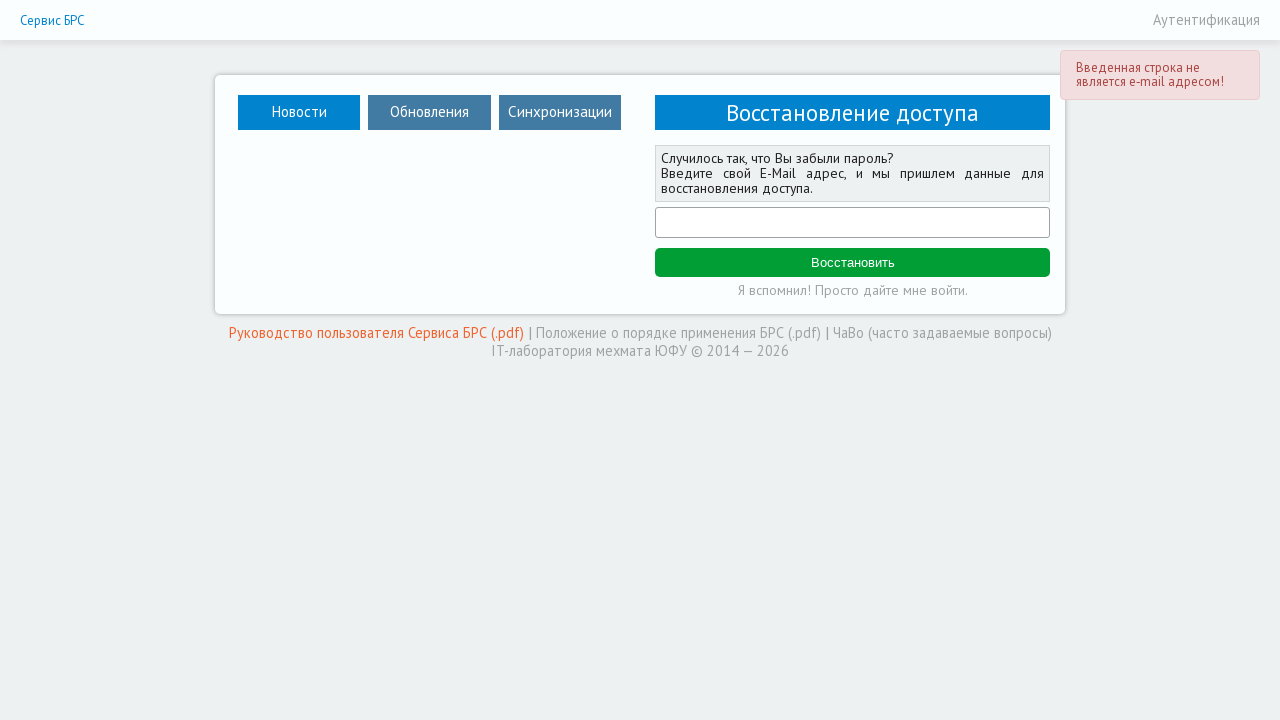

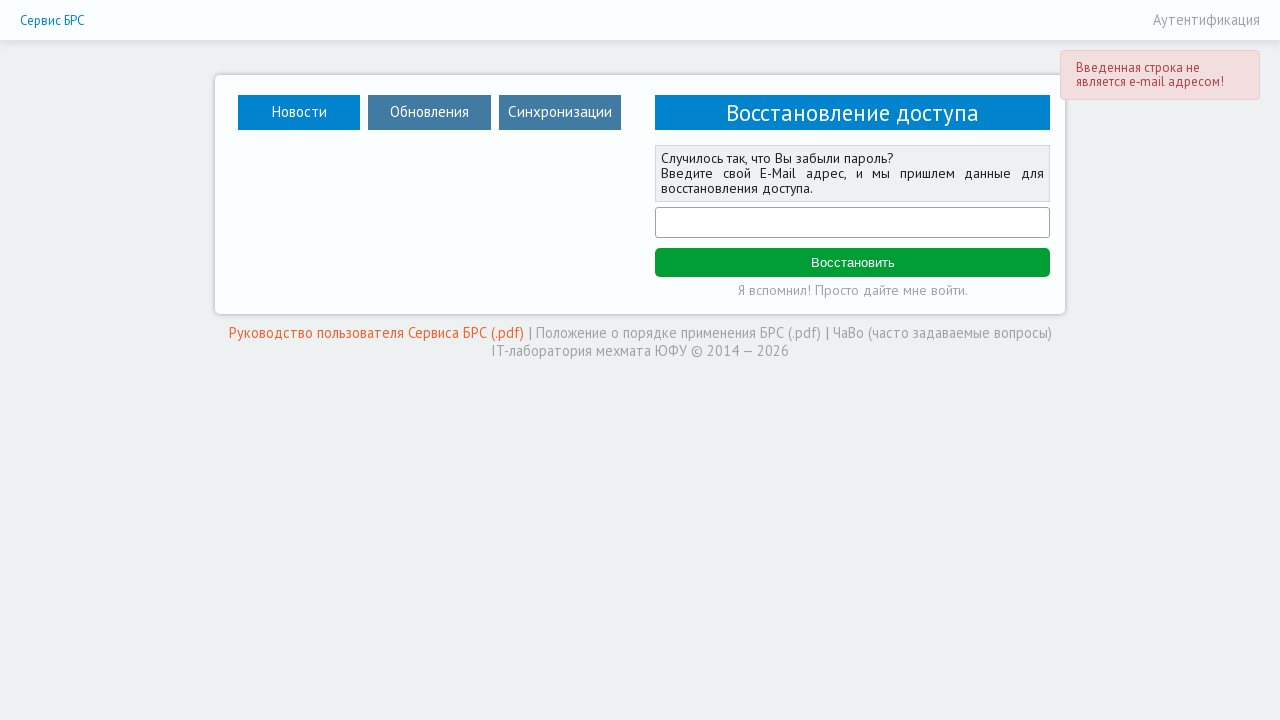